Tests a form submission by filling in text fields for full name, email, current address, and permanent address, then submitting the form and validating the displayed result

Starting URL: https://demoqa.com/text-box

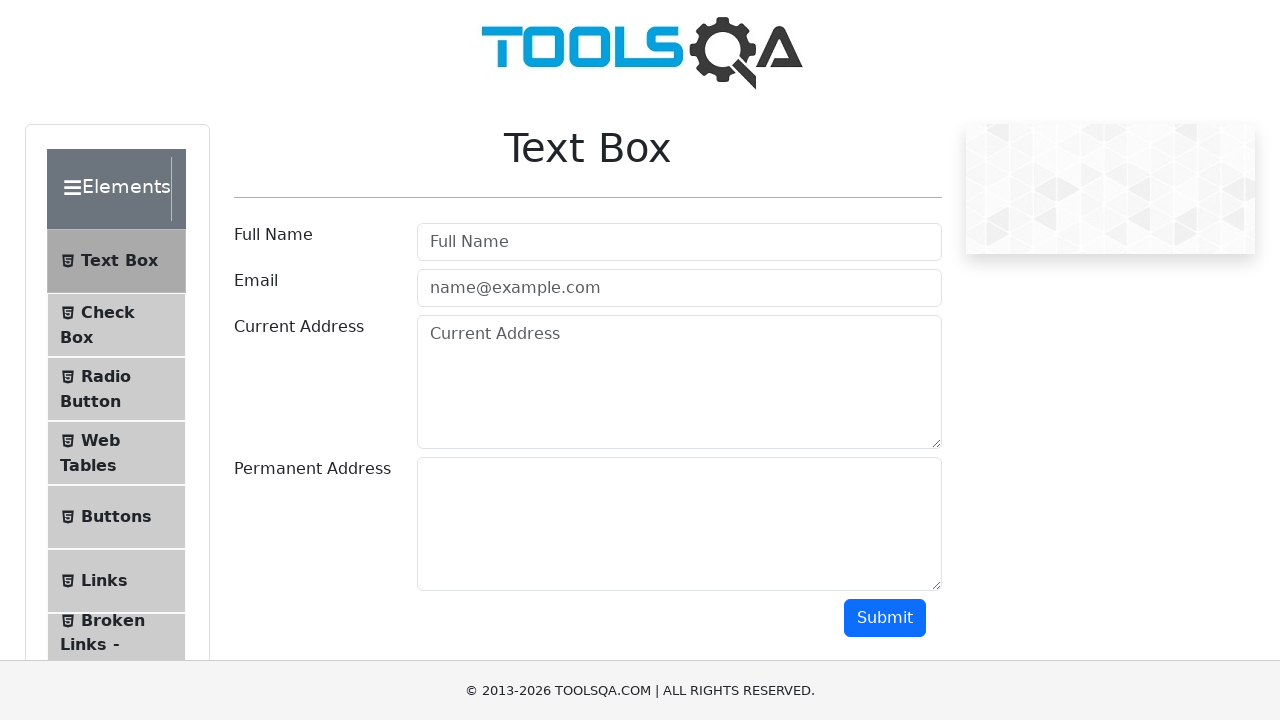

Filled full name field with 'Kubra Dursun' on input#userName
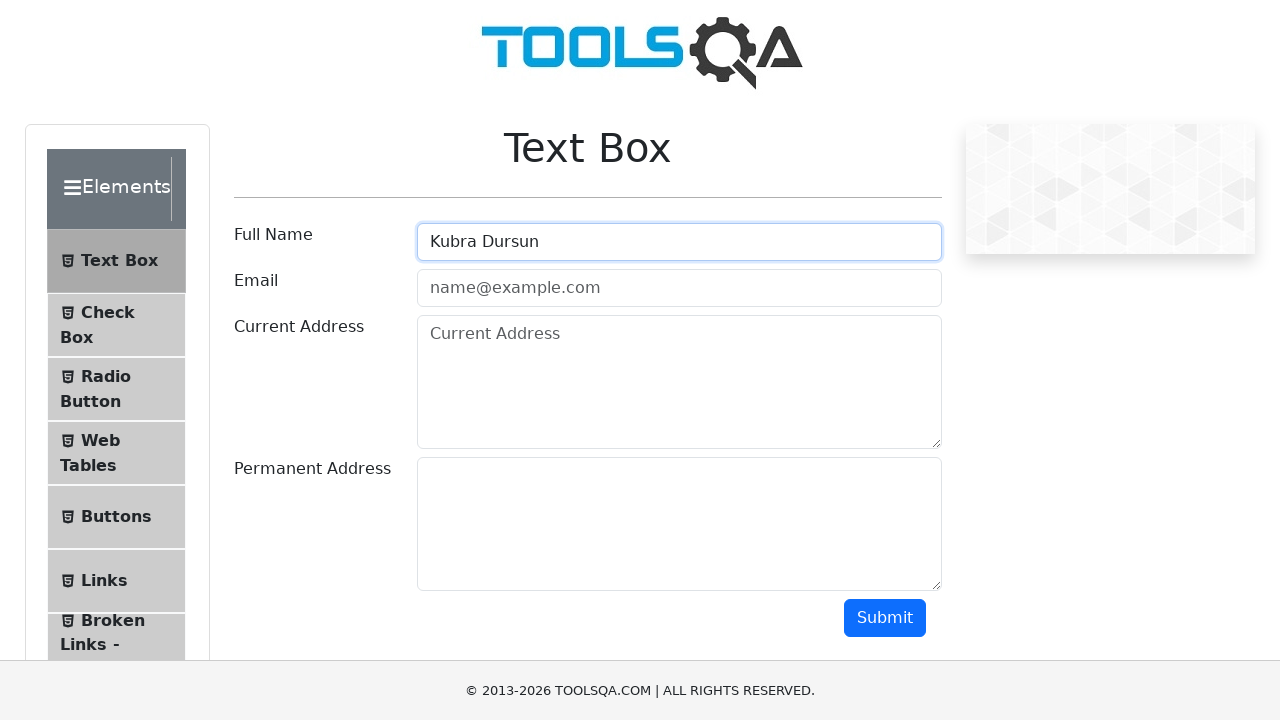

Filled email field with 'cutie.ak@hotmail.com' on input[type='email']
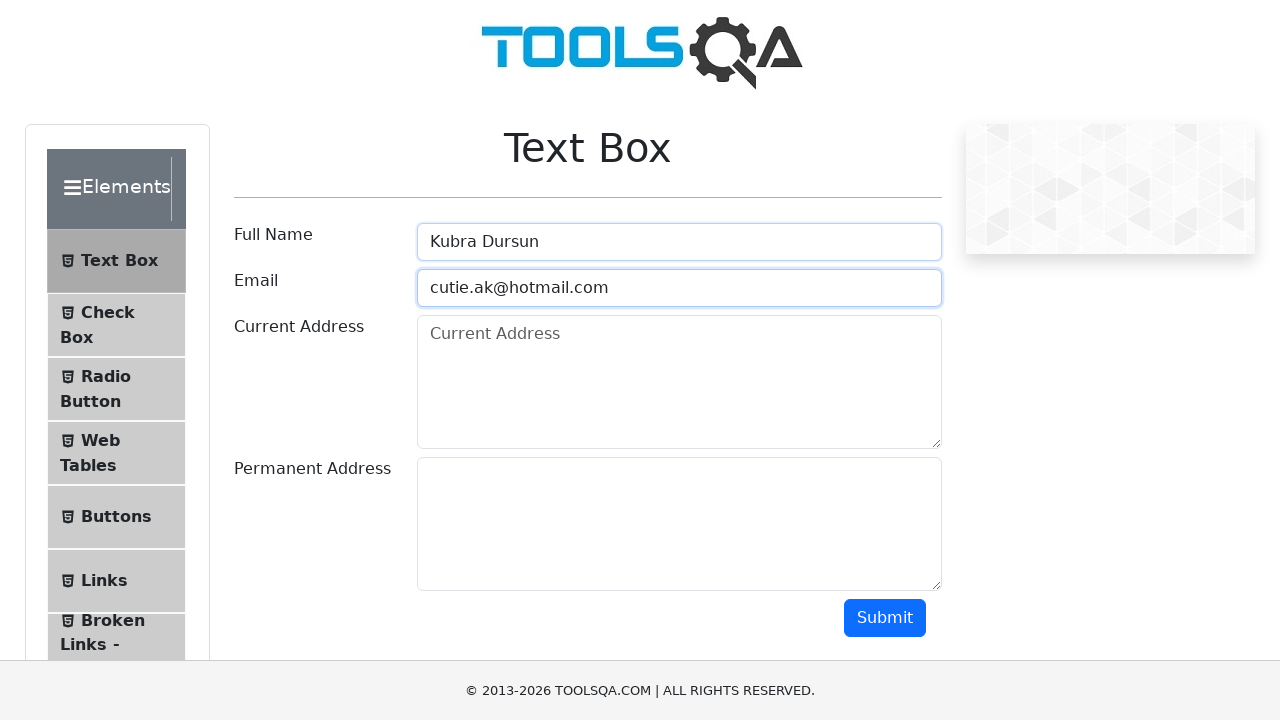

Filled current address field with '3900 N. pine grove' on textarea#currentAddress
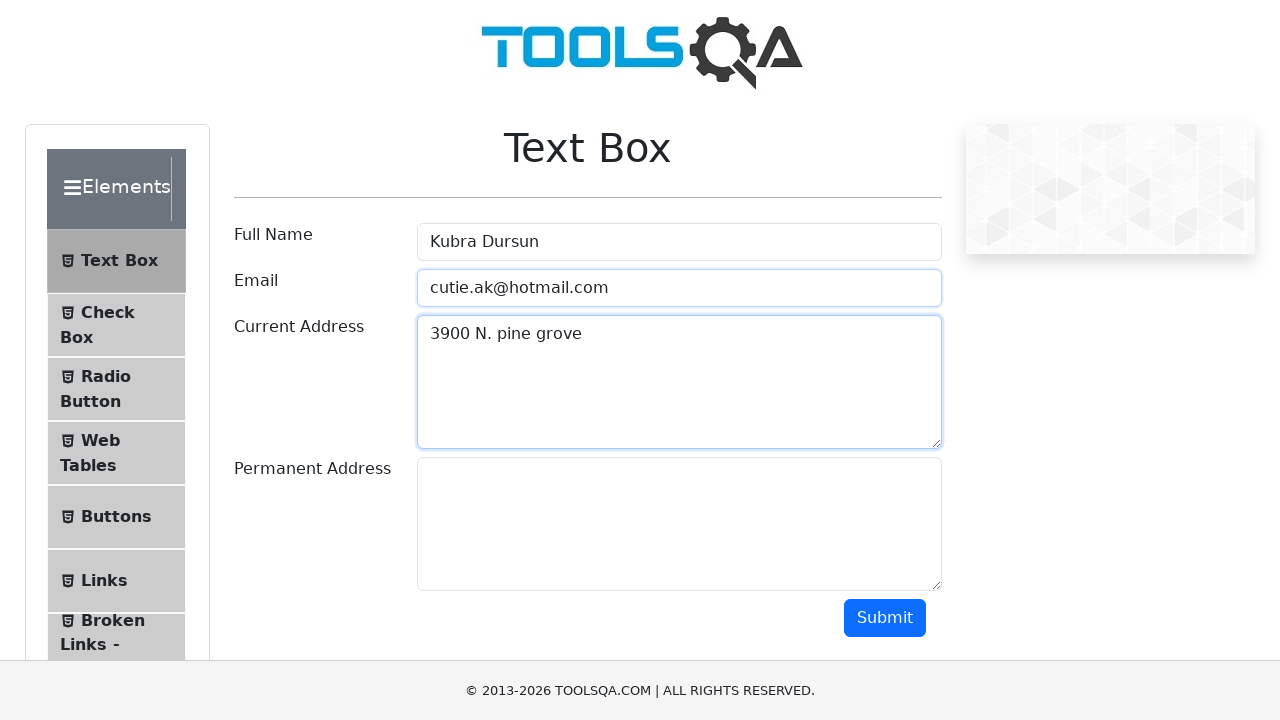

Filled permanent address field with 'Ataslar Diyar life Diyarbakir permanentAddress' on textarea#permanentAddress
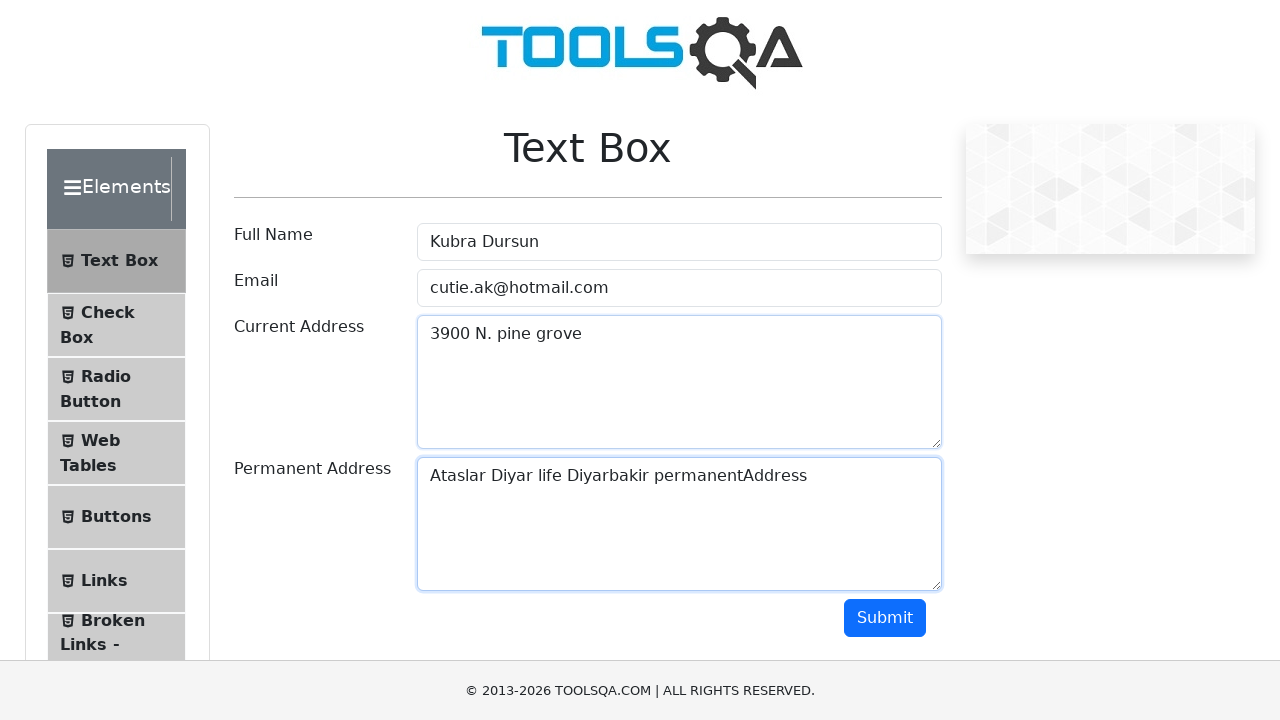

Scrolled submit button into view
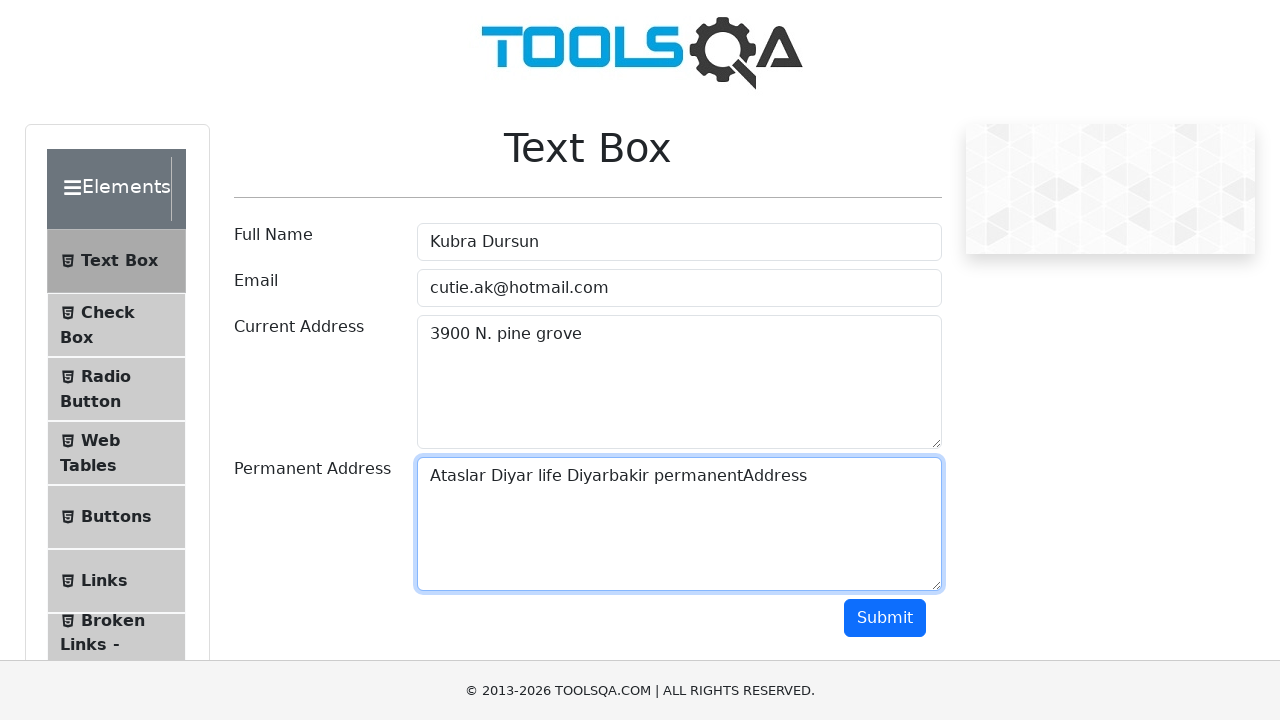

Clicked submit button to submit form at (885, 618) on button#submit
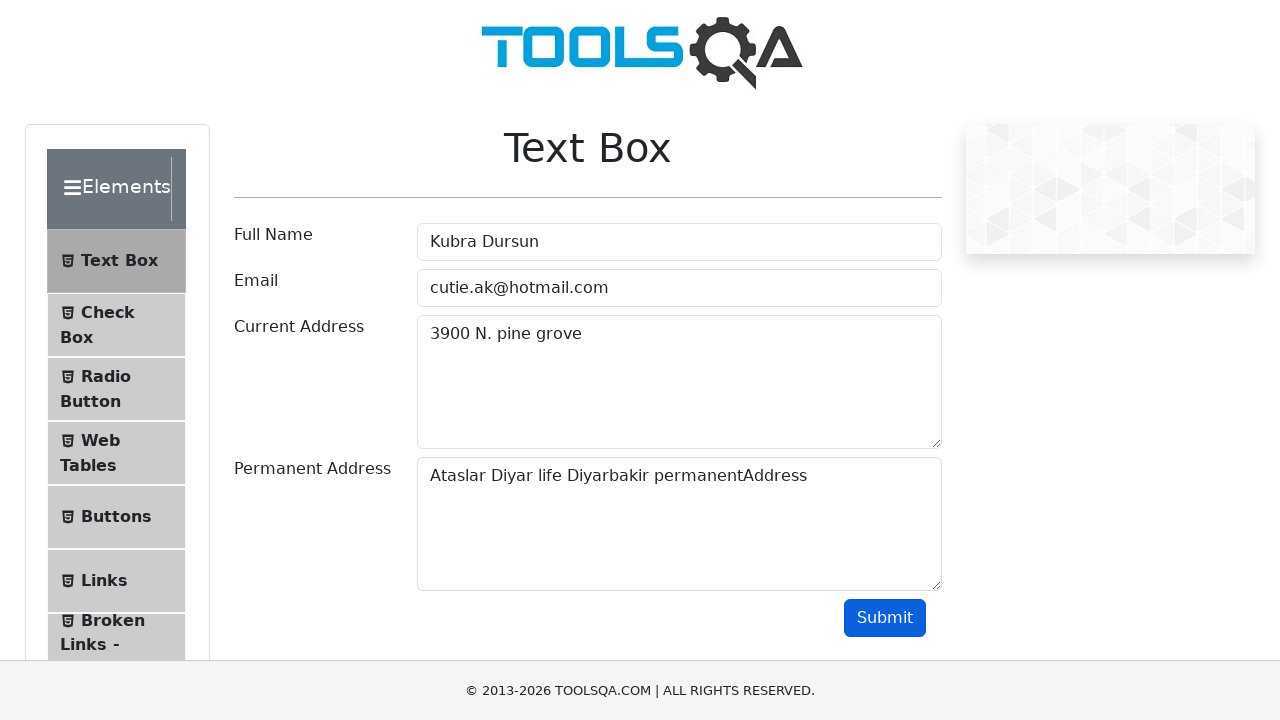

Form submission result appeared with name validation text
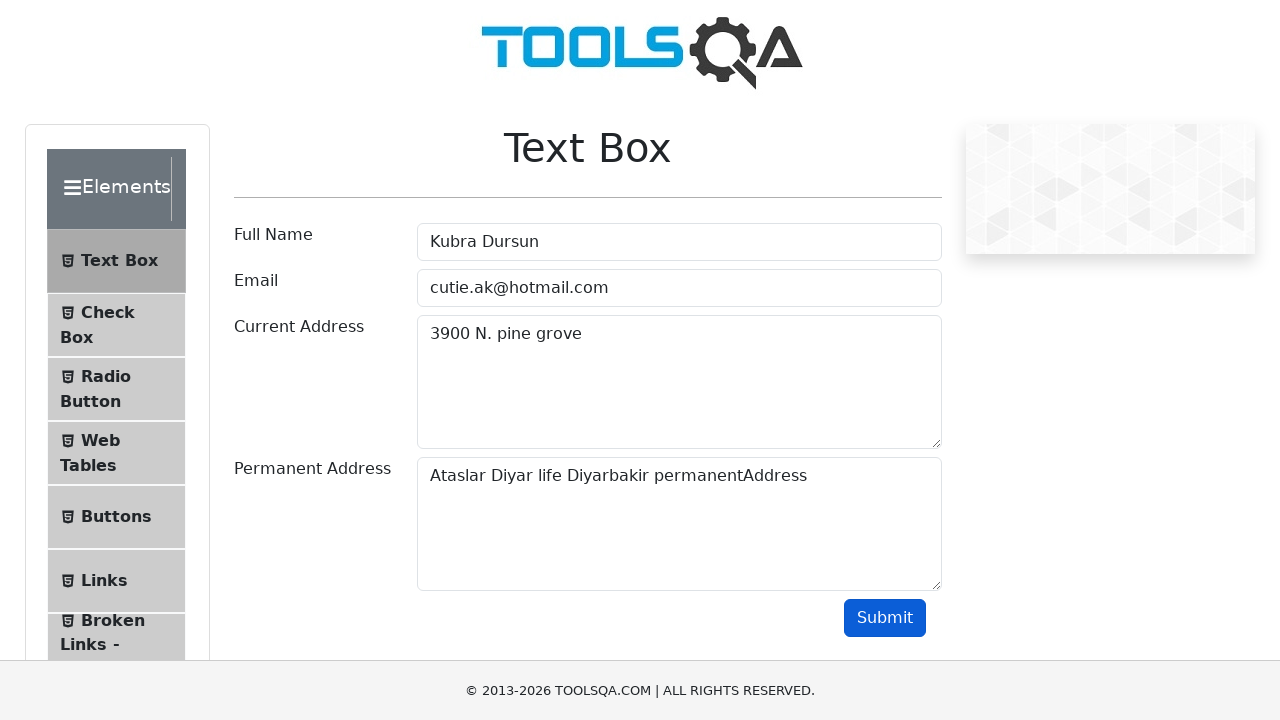

Retrieved name validation text from result
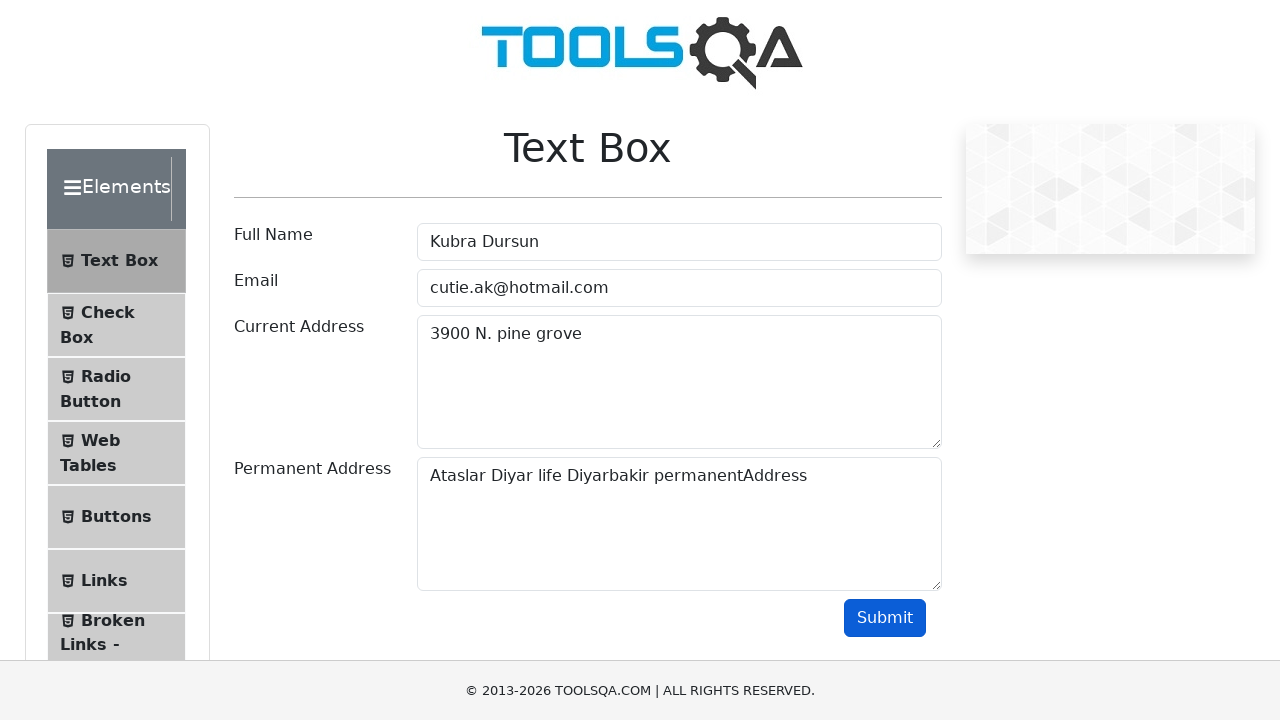

Form validation passed - name matches expected value
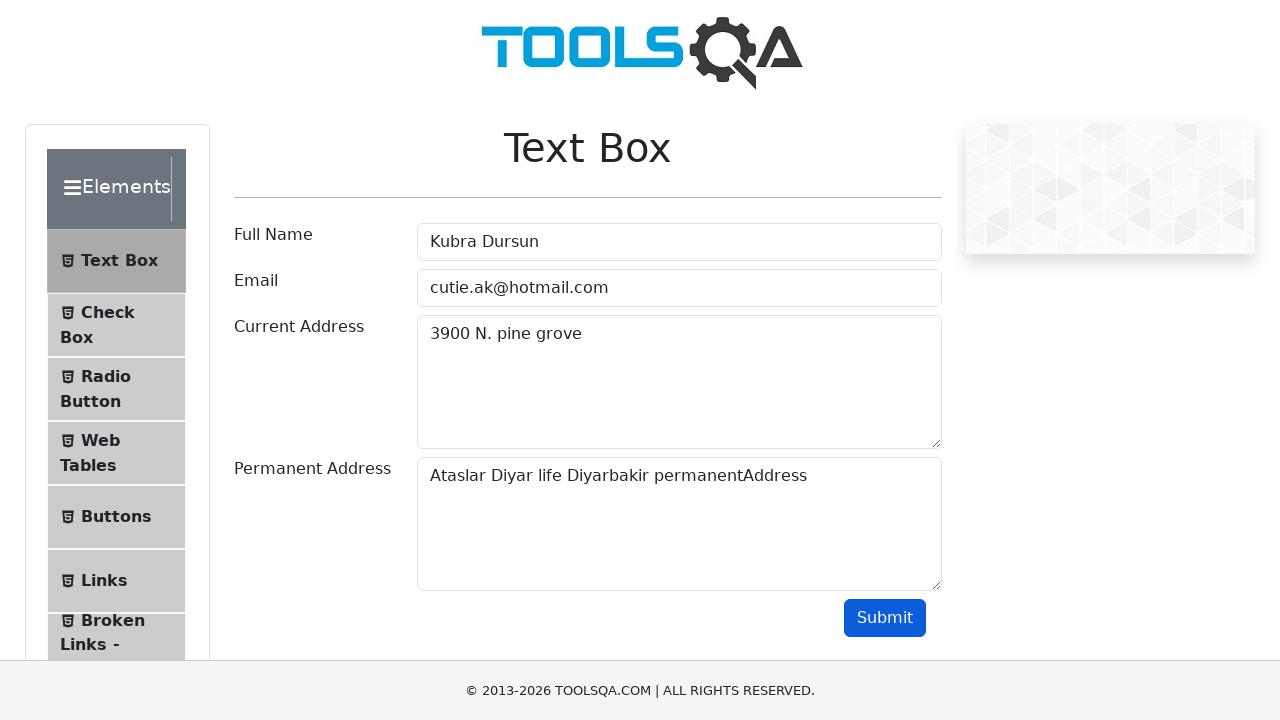

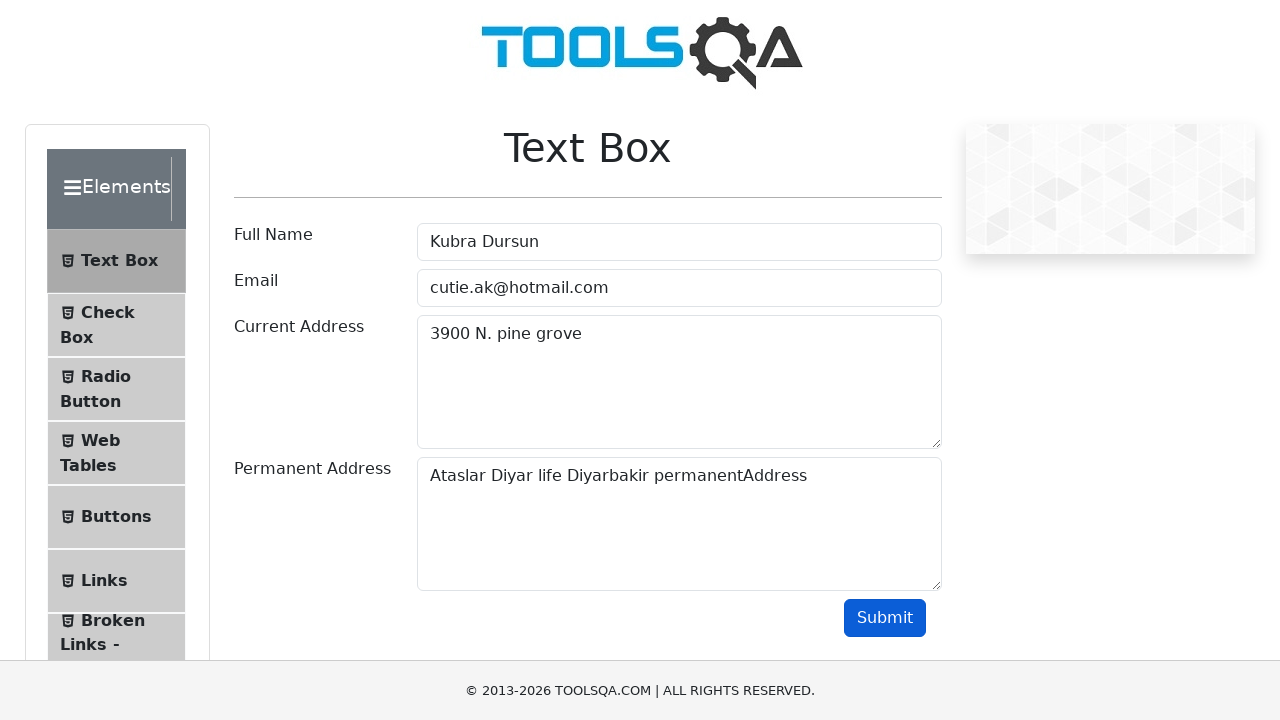